Tests an e-commerce product page by verifying sale labels and prices are displayed, then navigates to another product, adds it to cart with quantity 2, and verifies the cart contains the correct item and price.

Starting URL: https://practice.automationtesting.in/product/thinking-in-html/

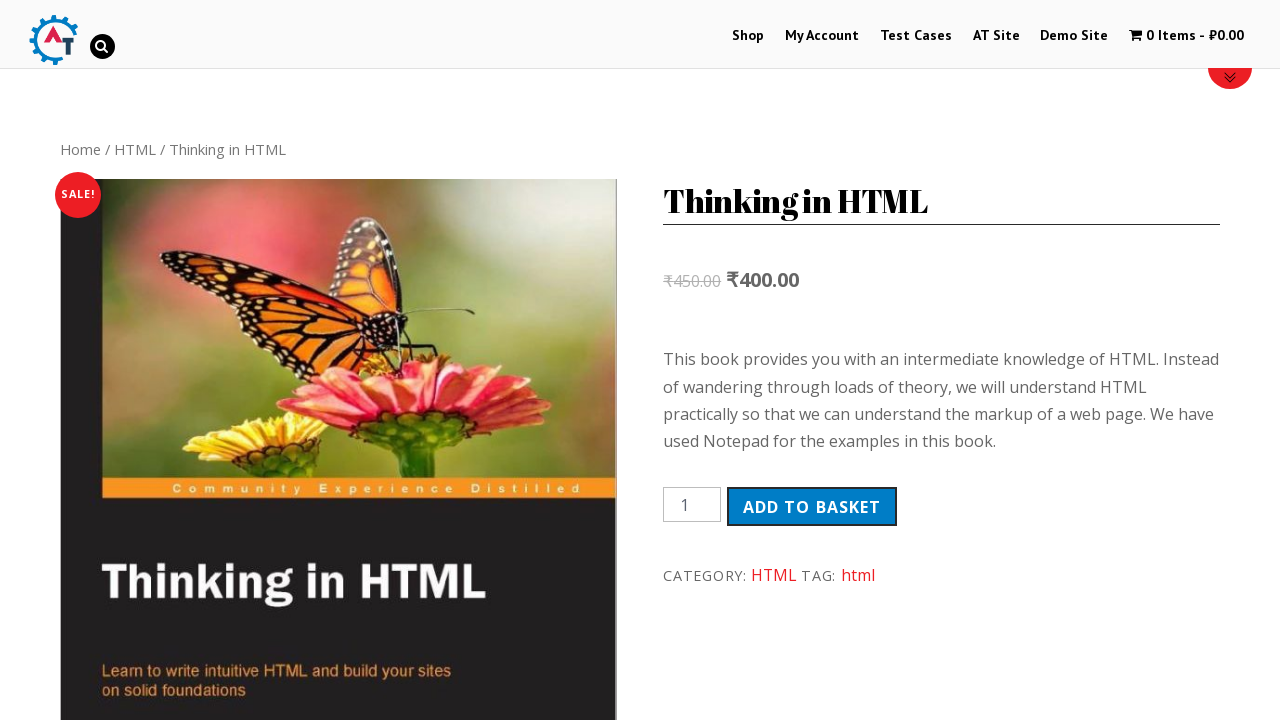

SALE label is visible on the product picture
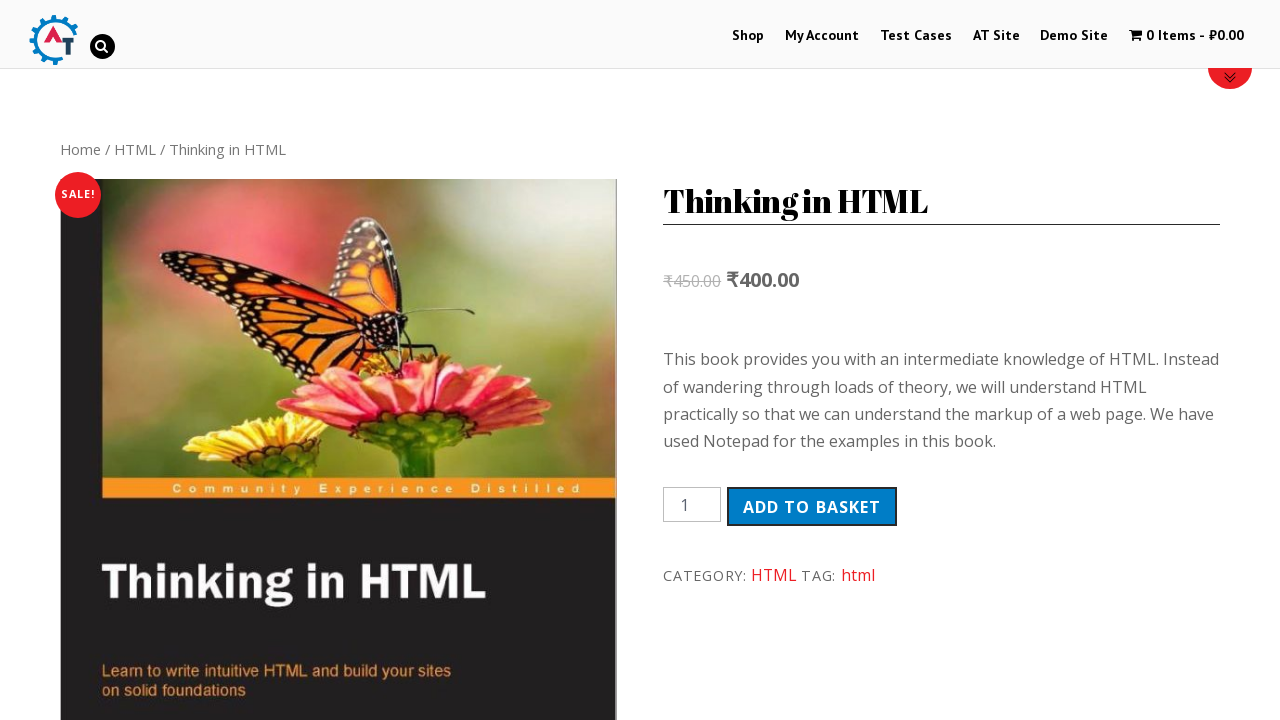

Original price 450.00 is displayed
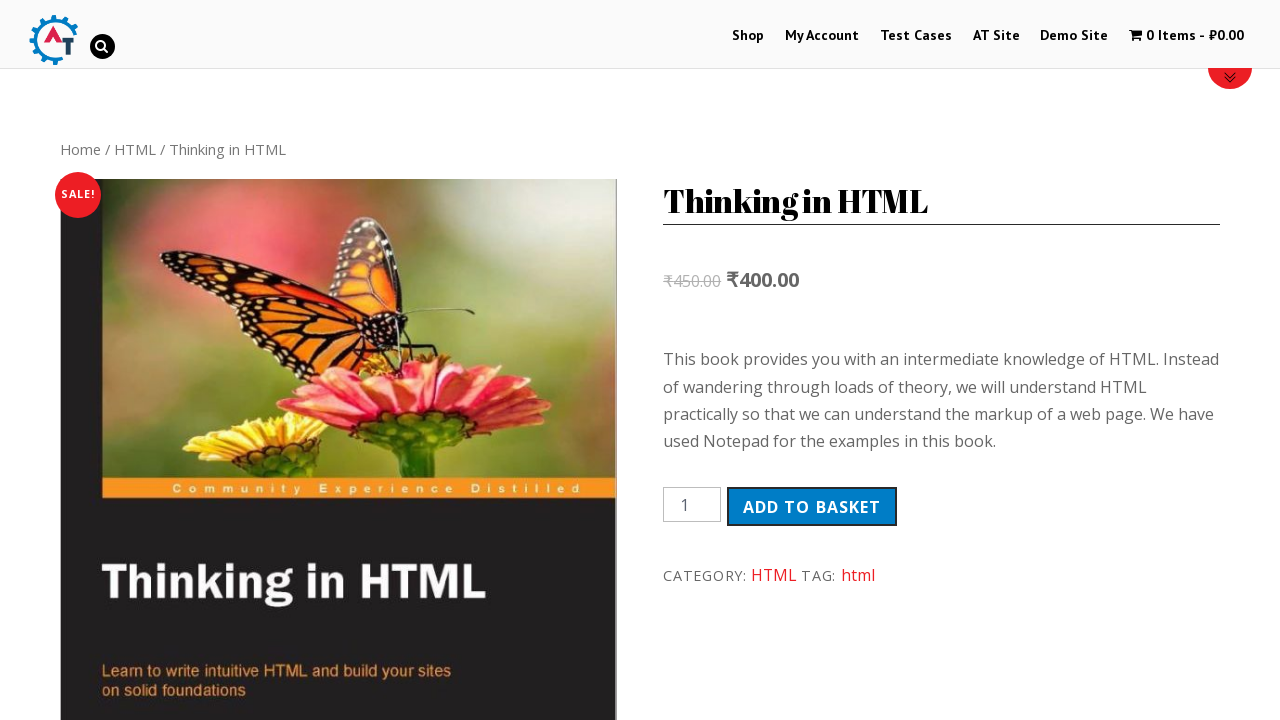

Sale price 400.00 is displayed
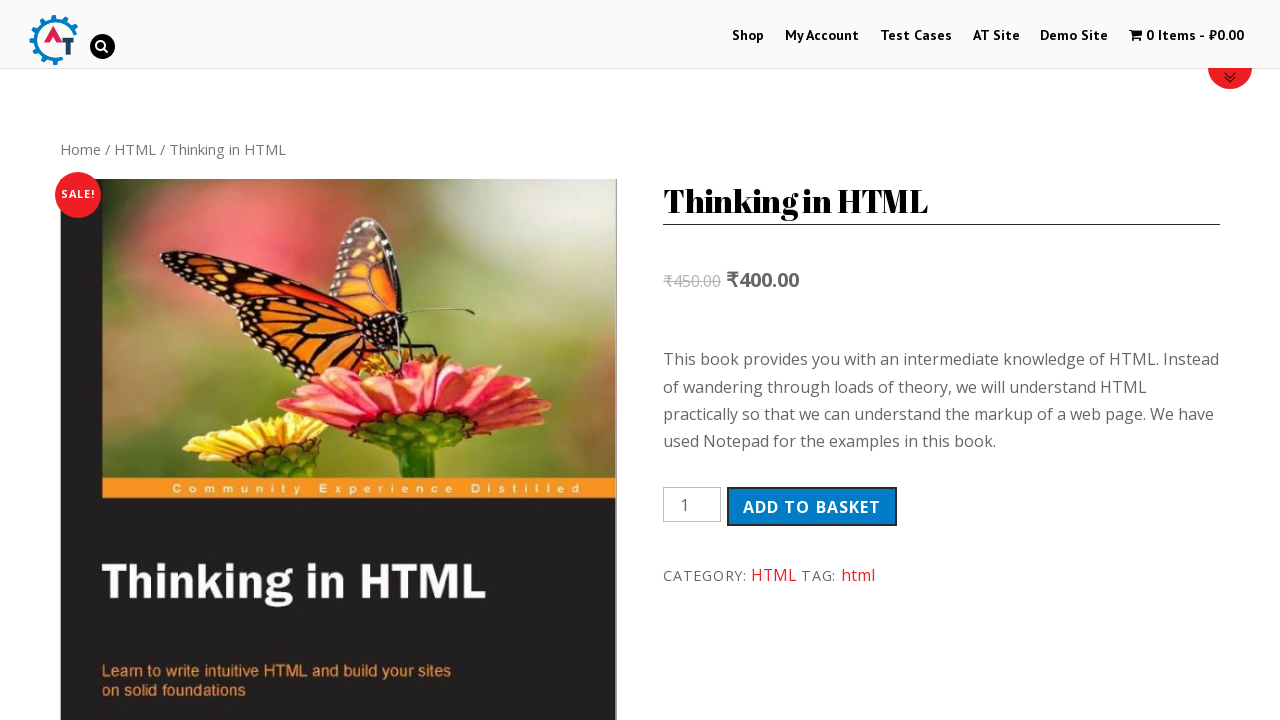

Scrolled to HTML5 WebApp Develpment product card
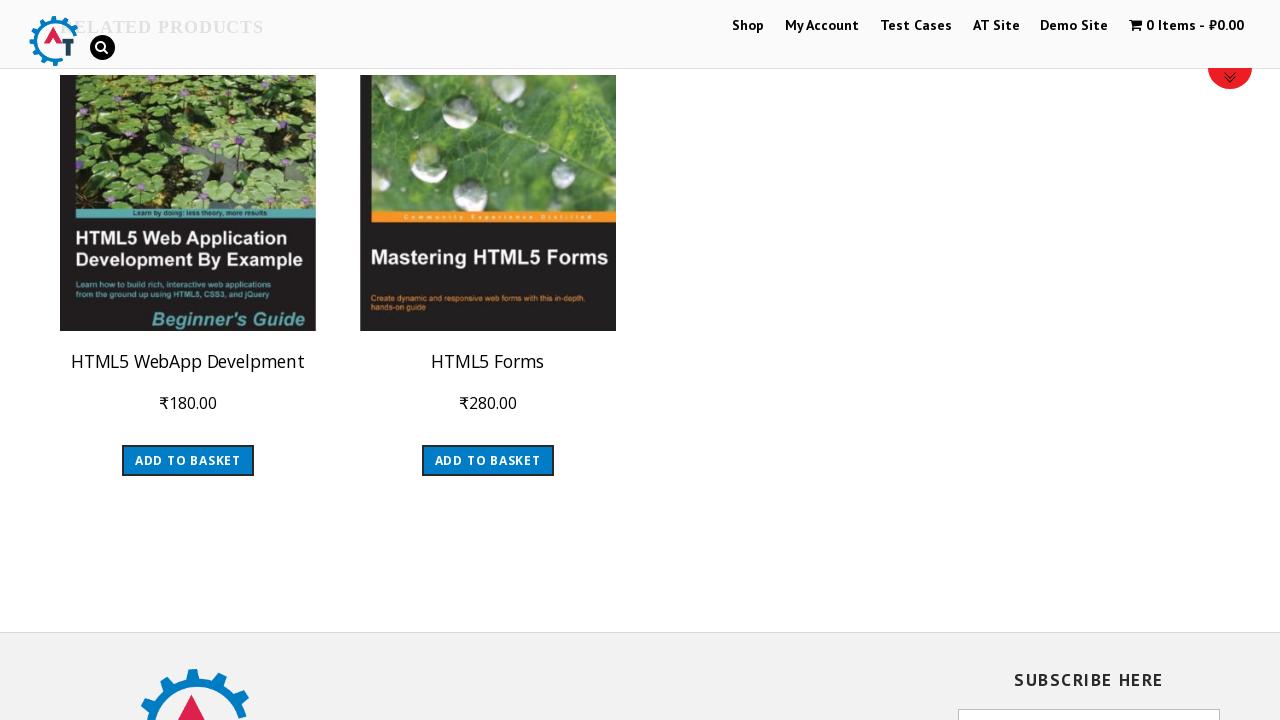

Clicked on HTML5 WebApp Develpment product card at (188, 361) on xpath=//h3[text()='HTML5 WebApp Develpment']
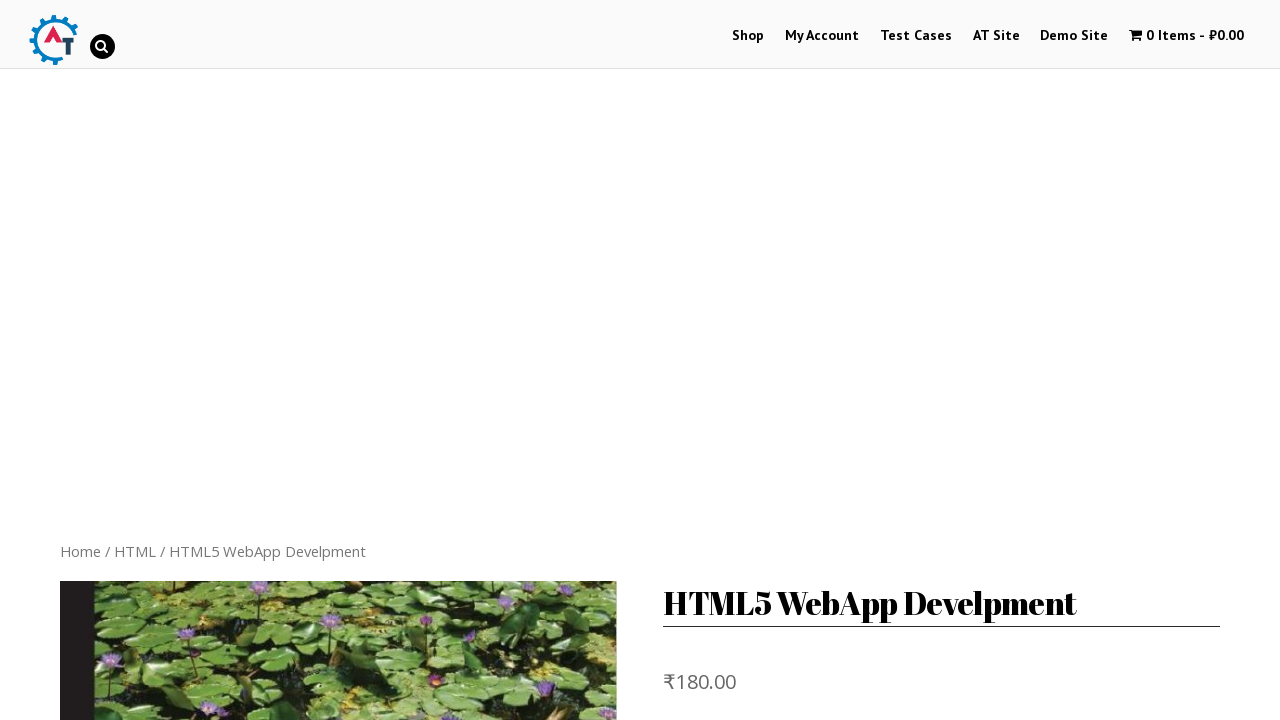

Scrolled to Add to Basket button
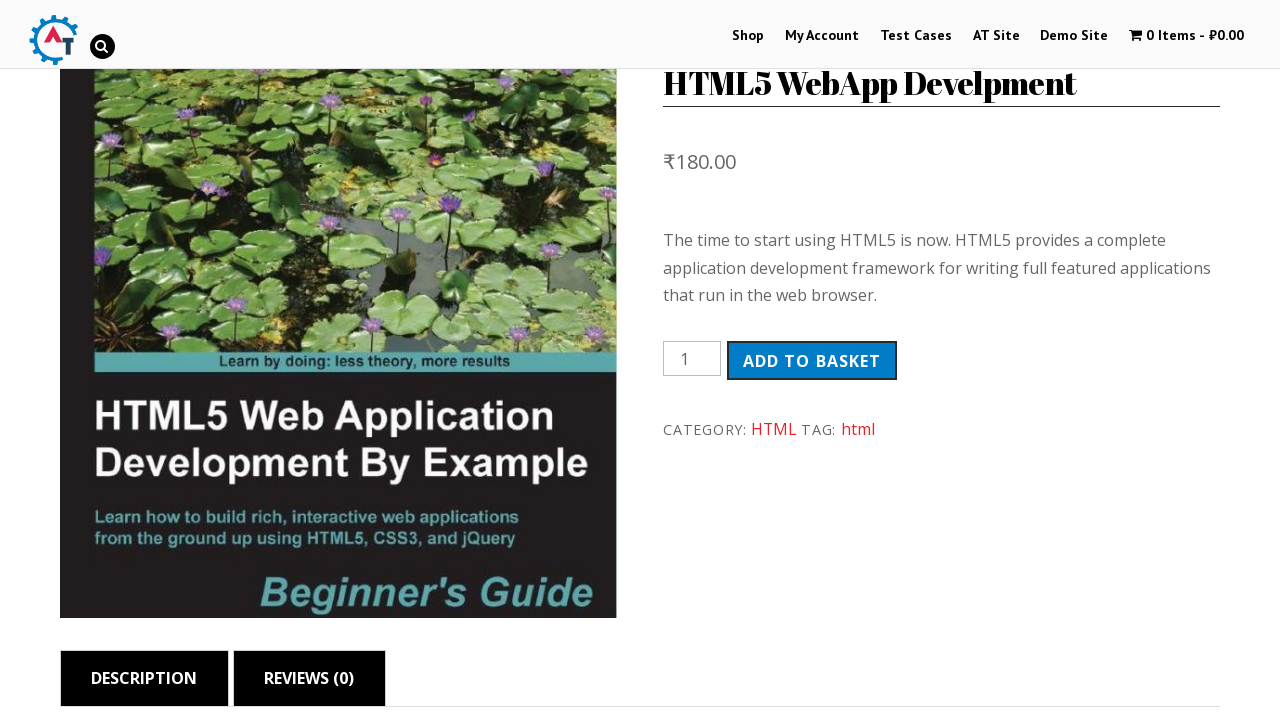

Clicked Add to Basket button at (812, 361) on xpath=//div[2]/form/button
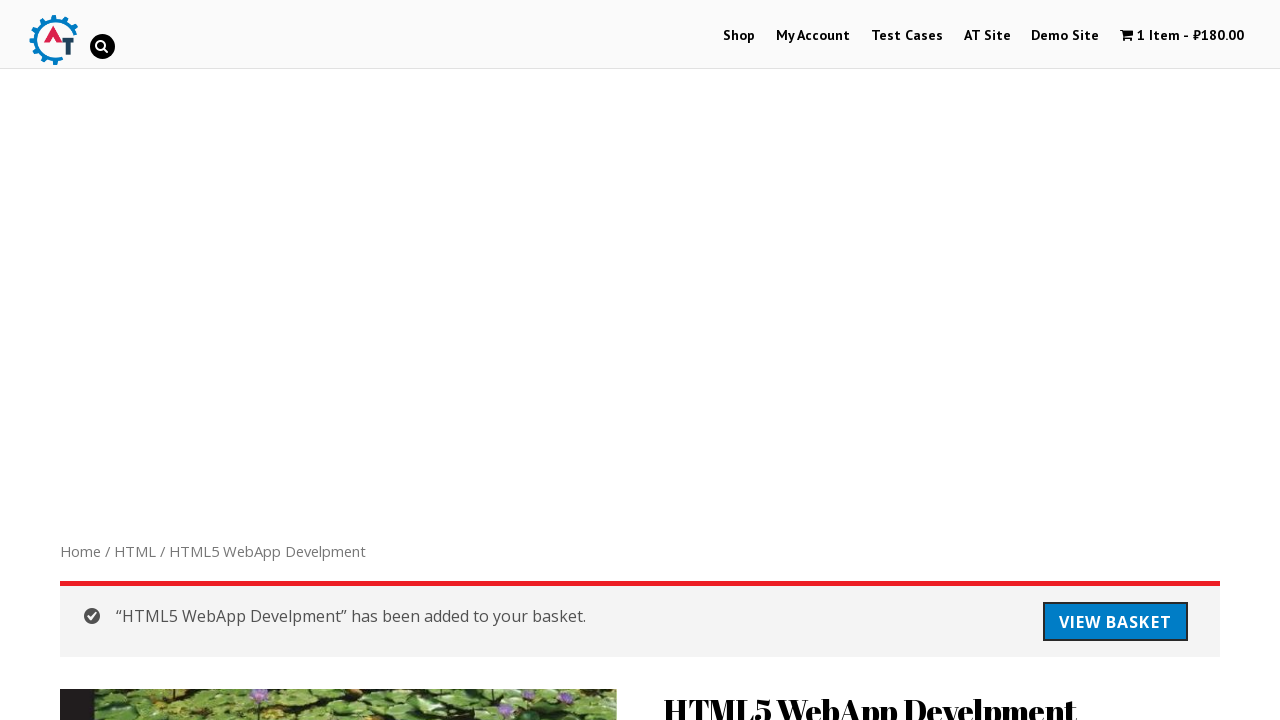

Scrolled to quantity input field
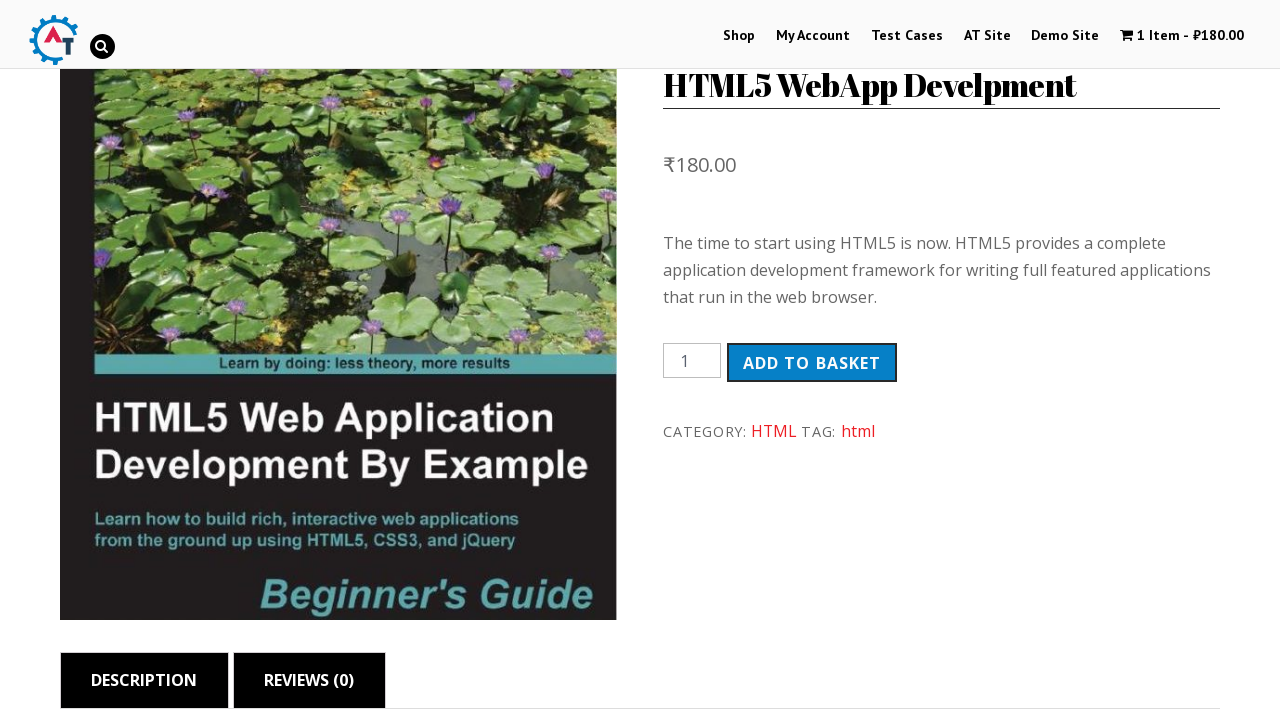

Cleared quantity input field on xpath=//*[@id='product-182']/div[2]/form/div/input
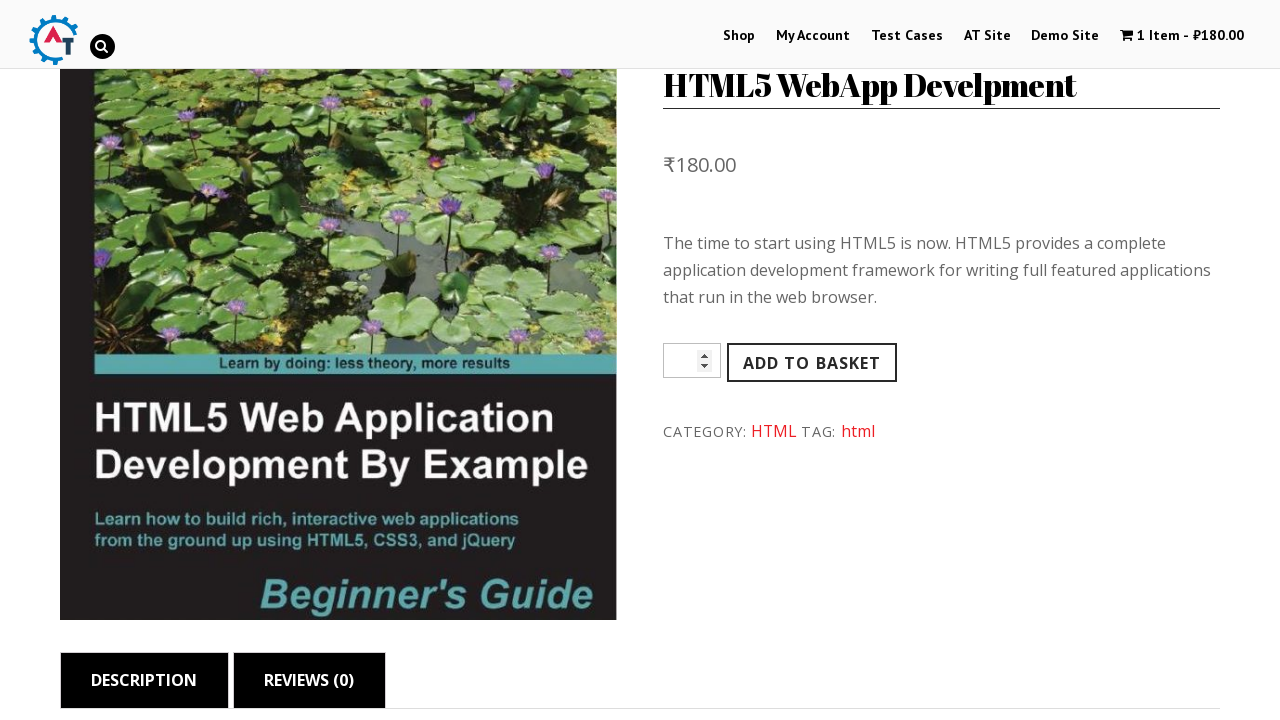

Entered quantity 2 in input field on xpath=//*[@id='product-182']/div[2]/form/div/input
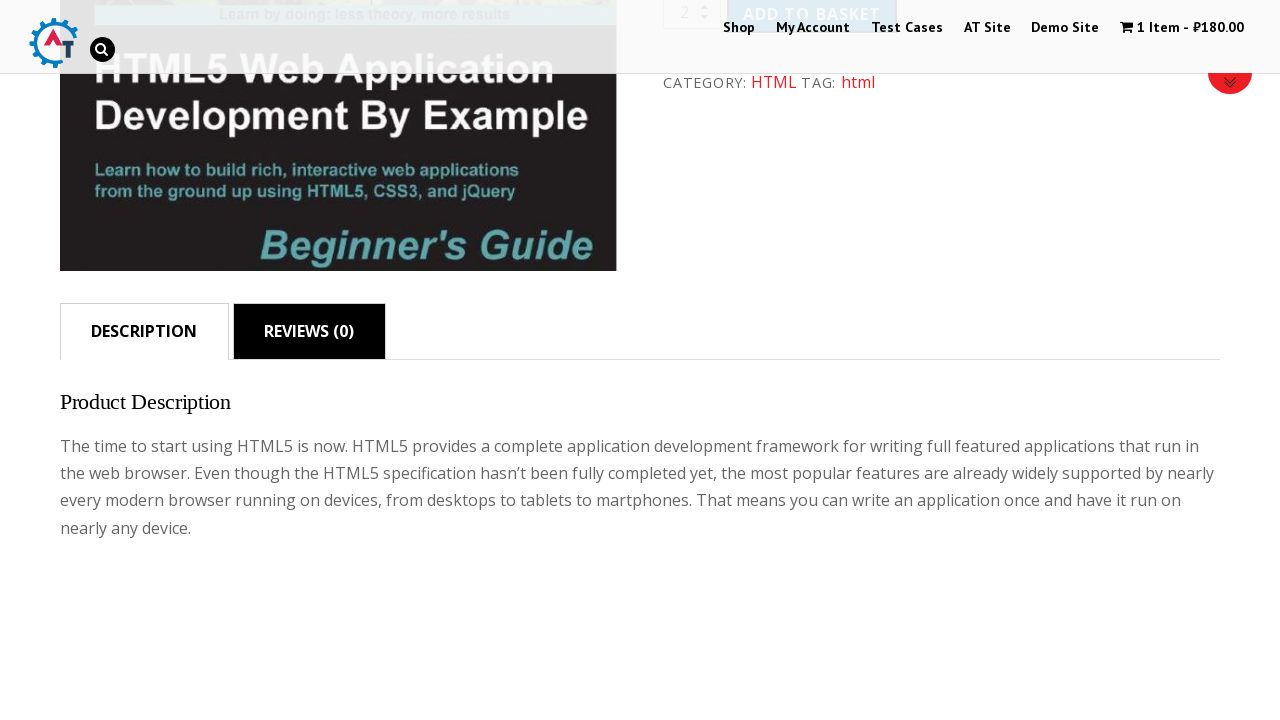

Pressed Enter to confirm quantity change on xpath=//*[@id='product-182']/div[2]/form/div/input
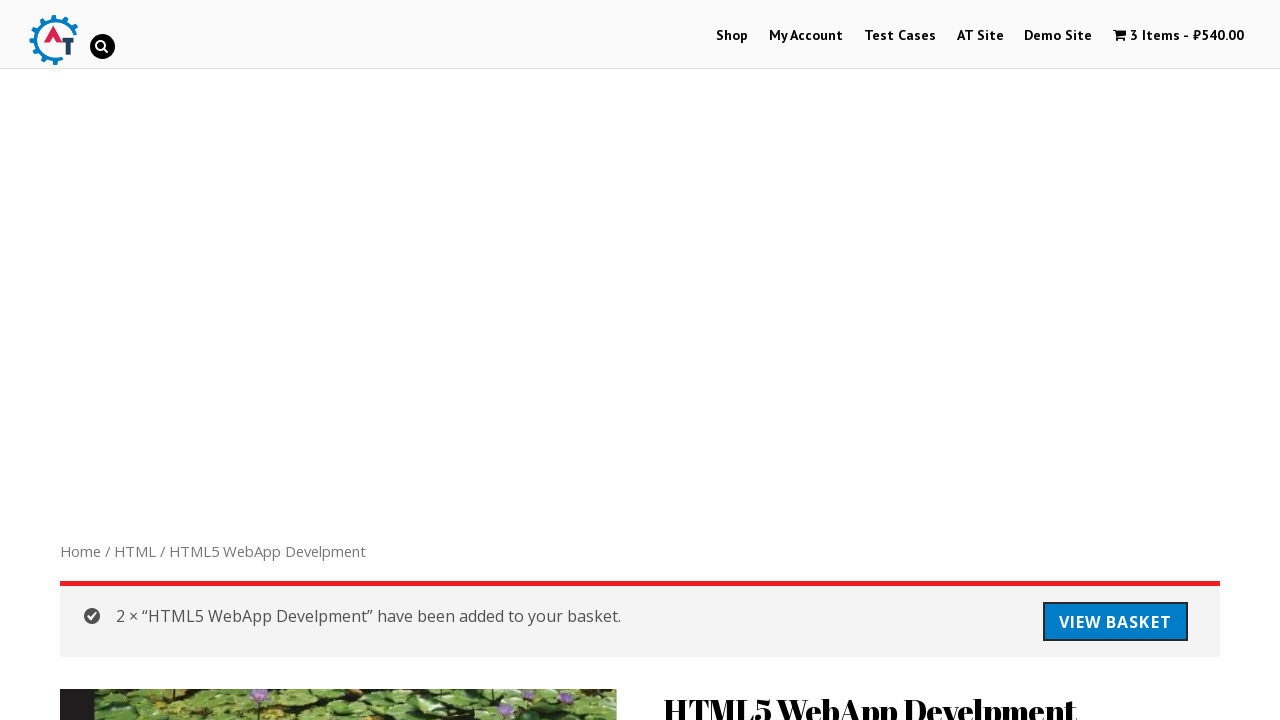

Scrolled to shopping cart button
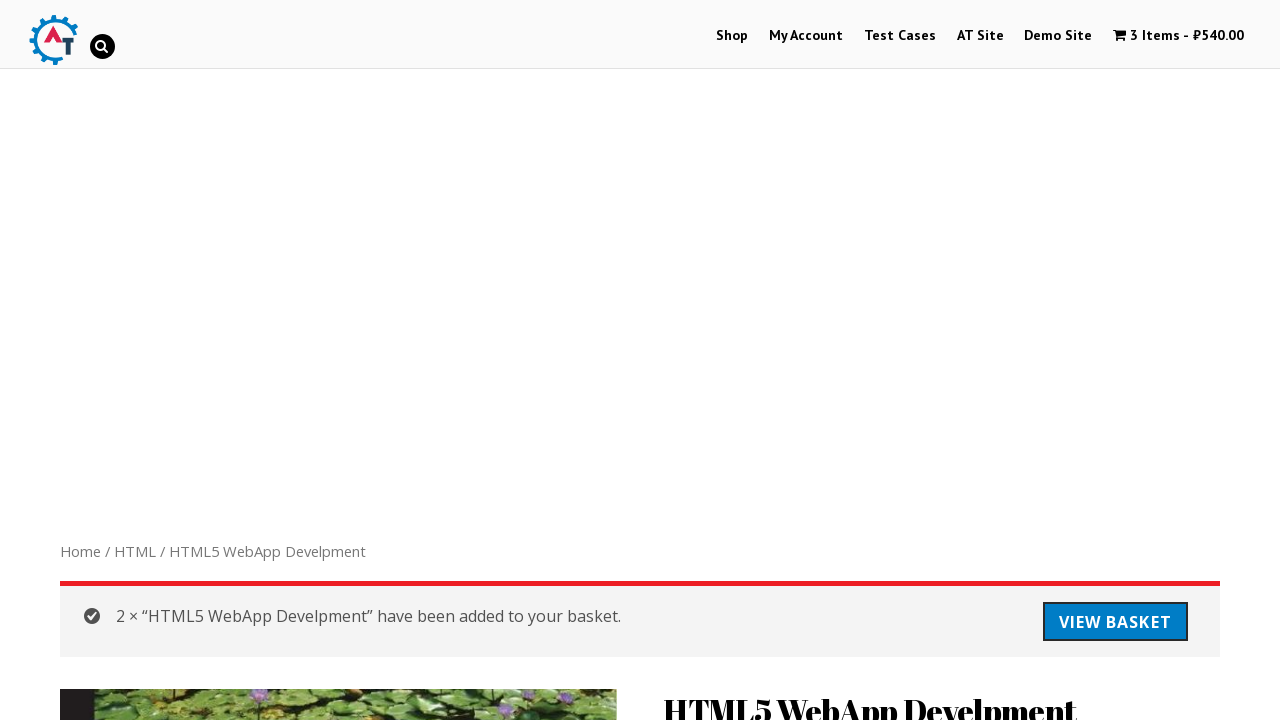

Clicked on shopping cart button to navigate to cart at (1178, 36) on xpath=//*[@title='View your shopping cart']
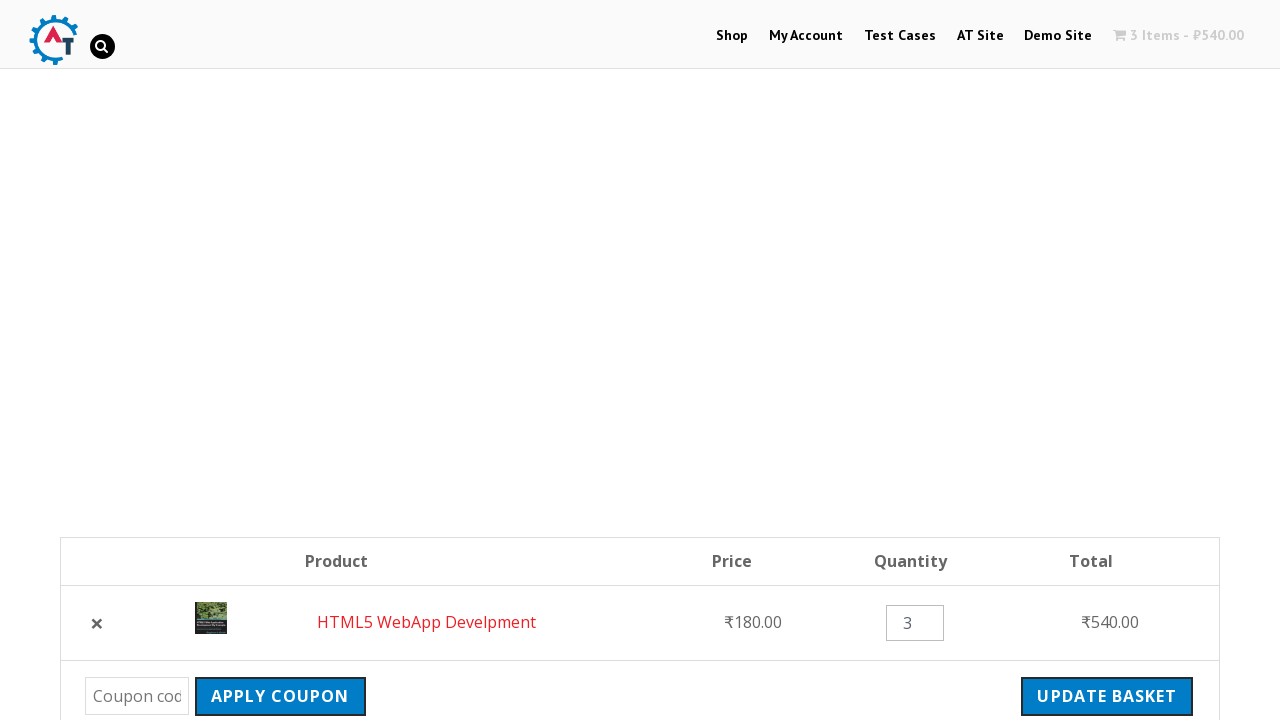

HTML5 product is visible in the shopping cart
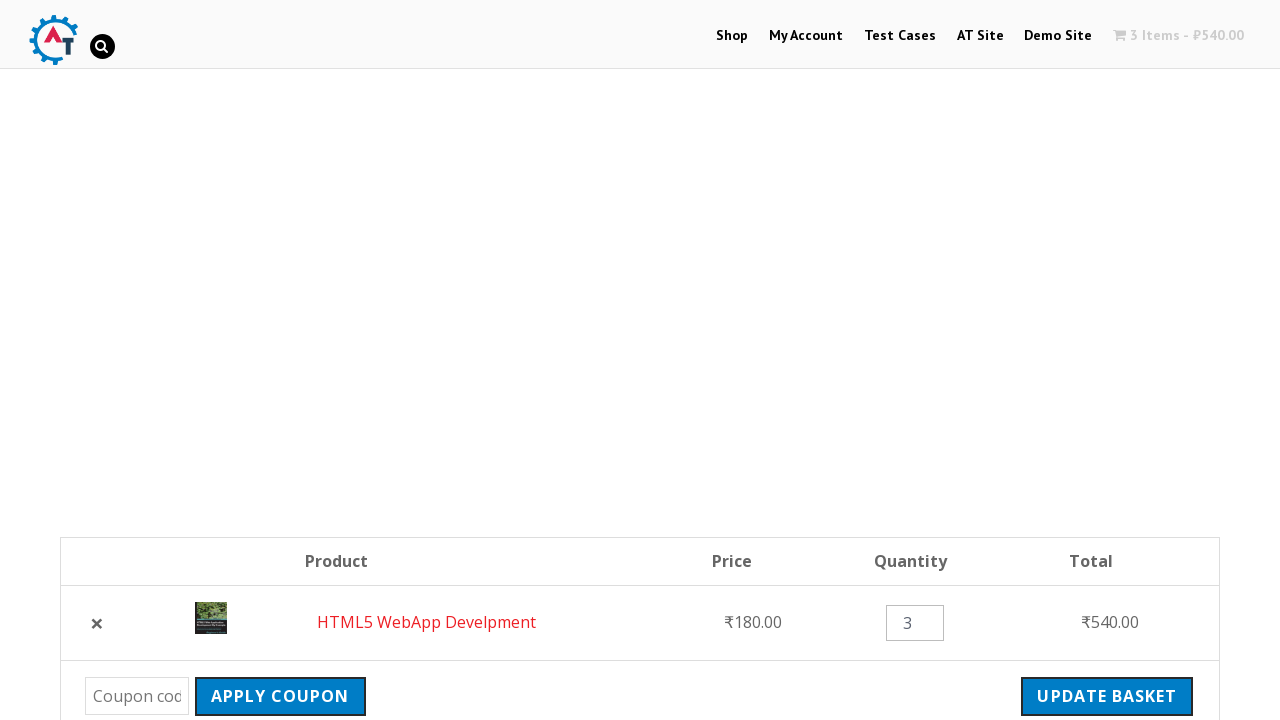

Product price 180.00 is displayed in cart (quantity 2 at 90.00 each)
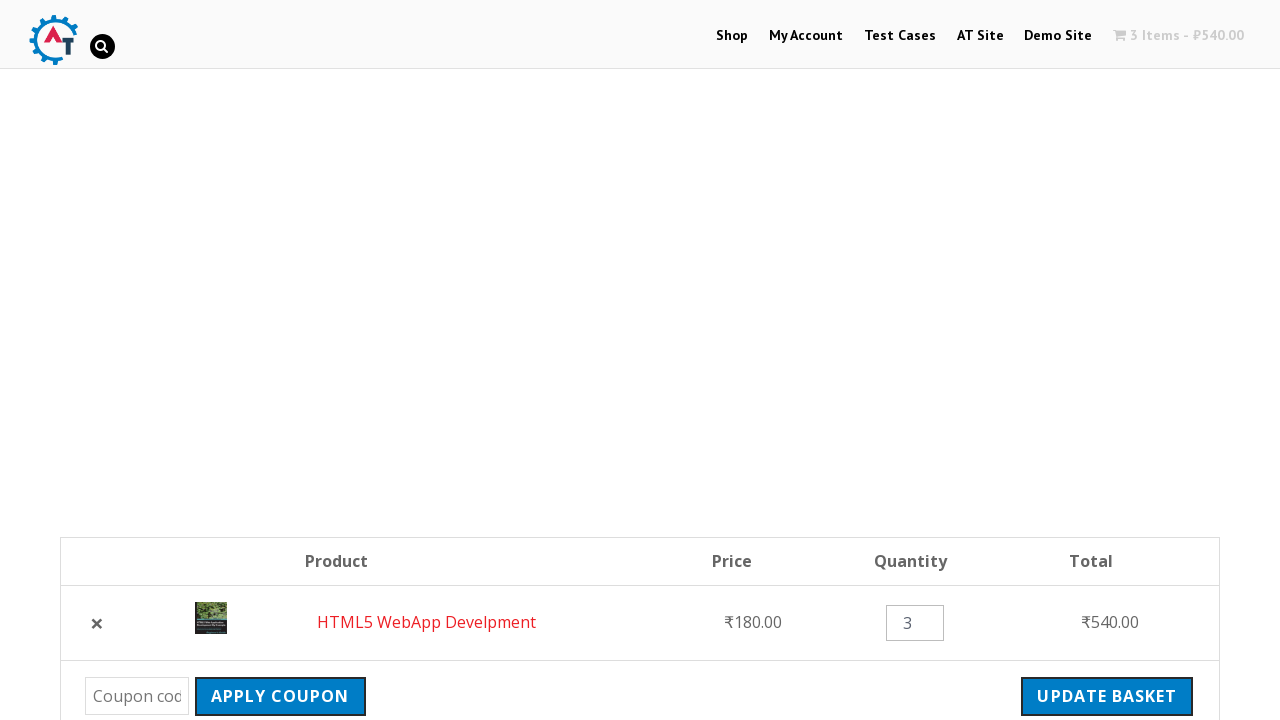

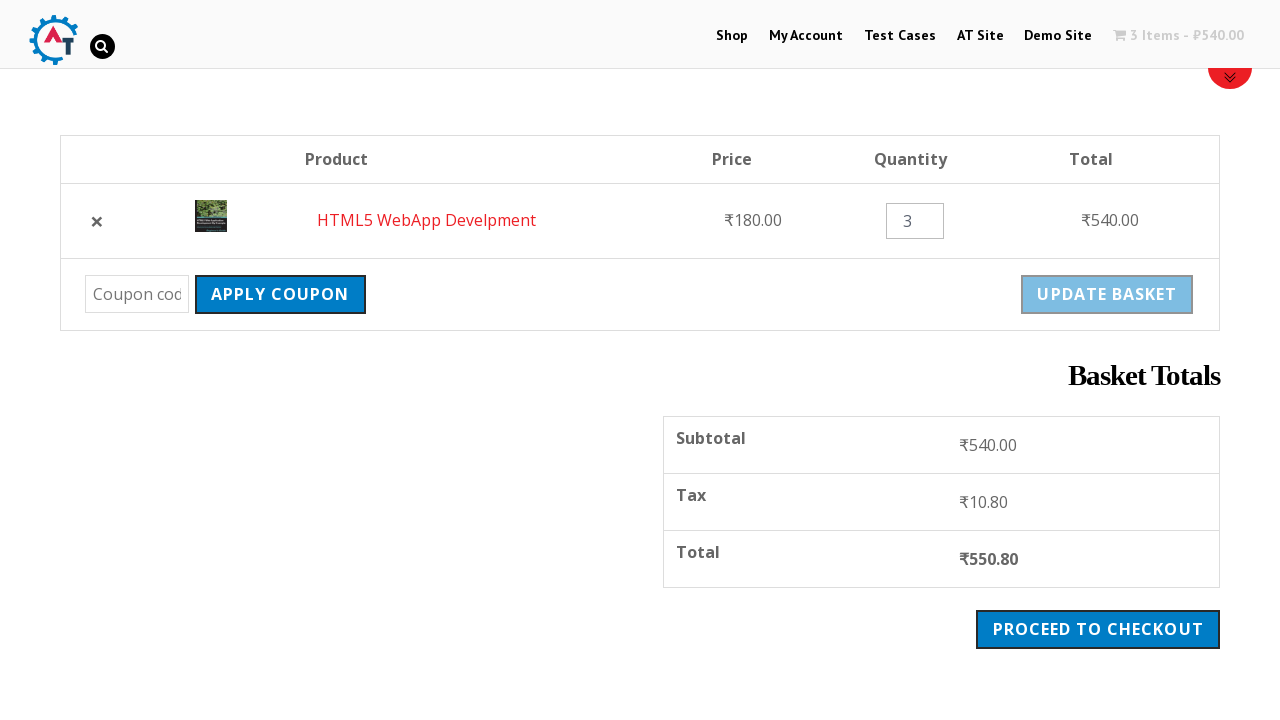